Navigates to TradingView's chart page and waits for the chart interface to load.

Starting URL: https://www.tradingview.com/chart/

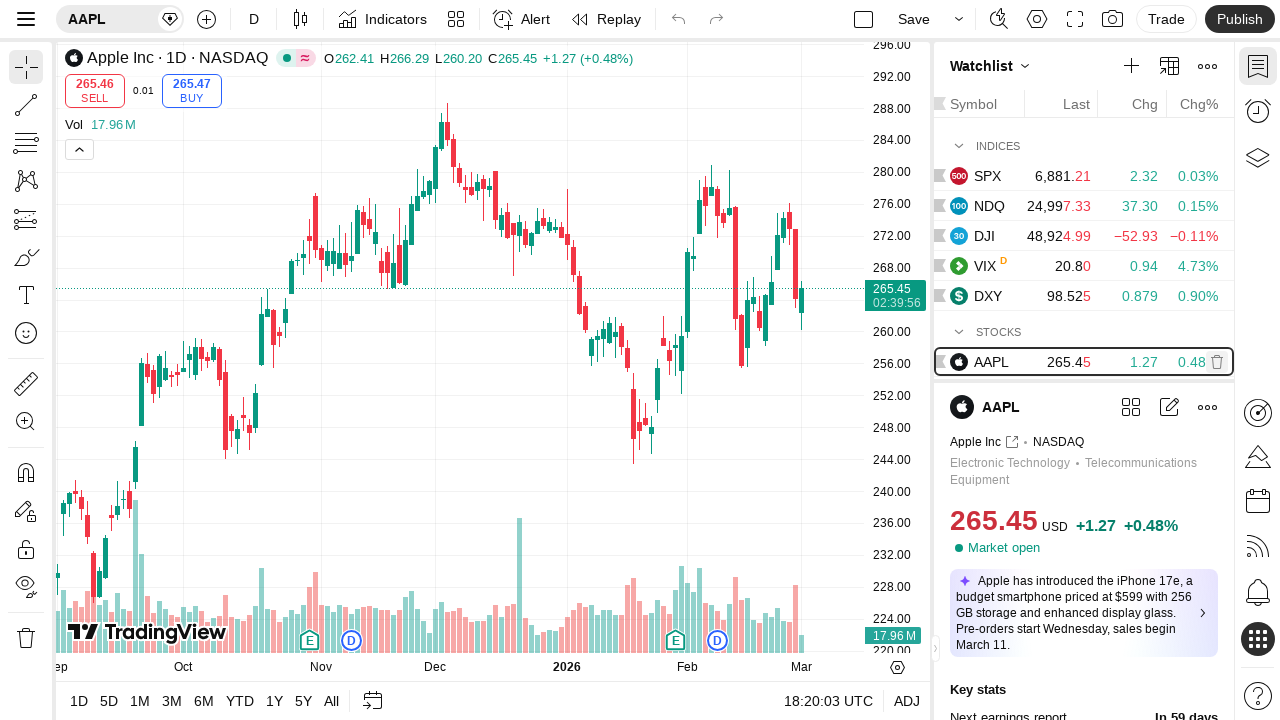

Waited for network idle state on TradingView chart page
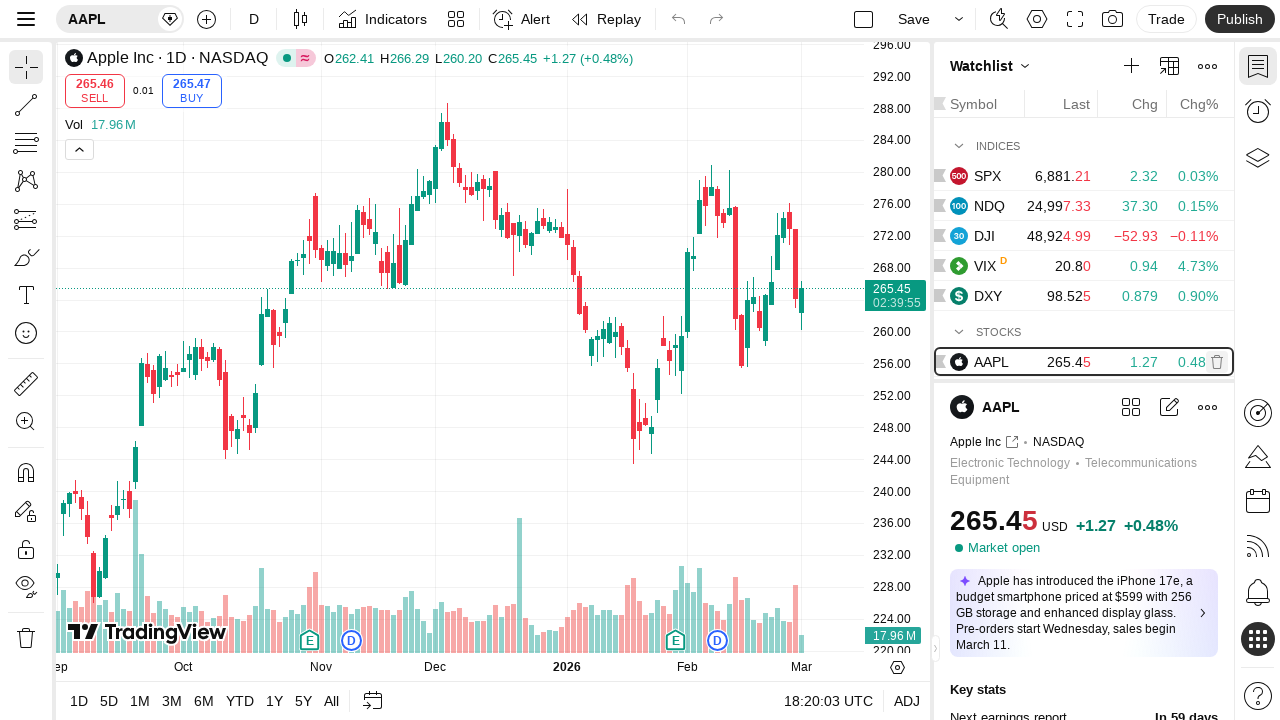

Chart canvas element became visible and loaded
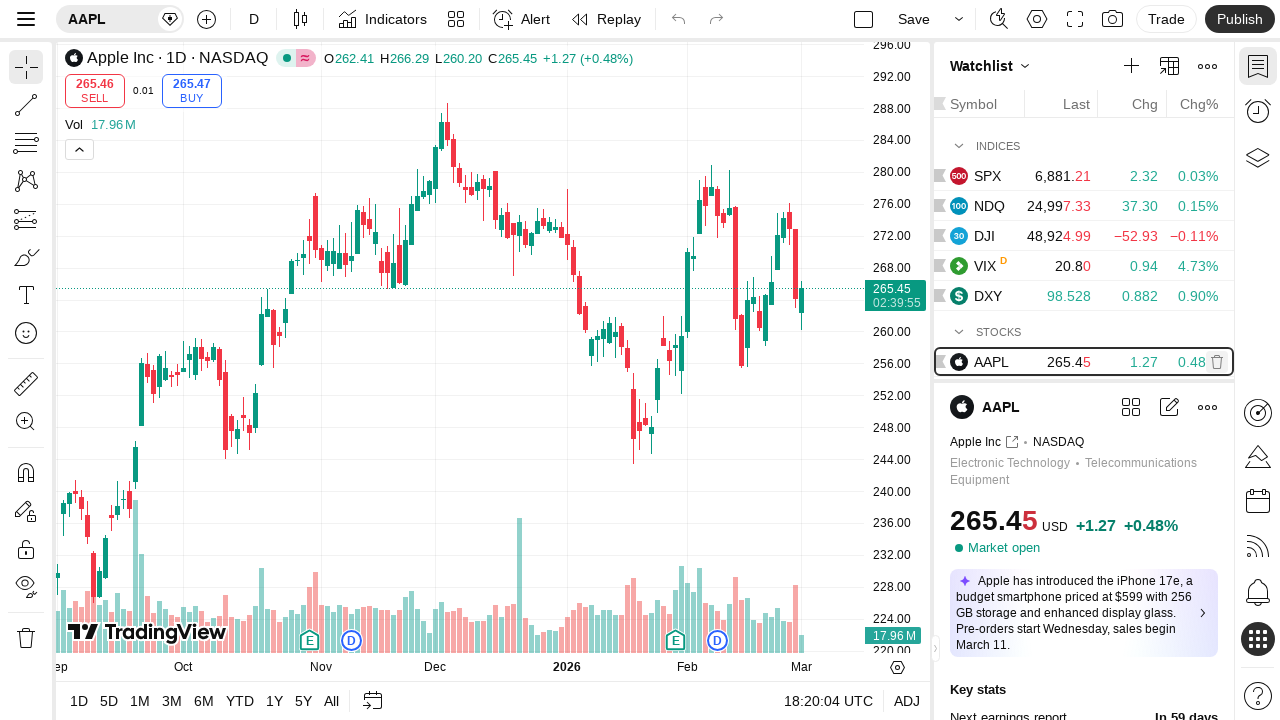

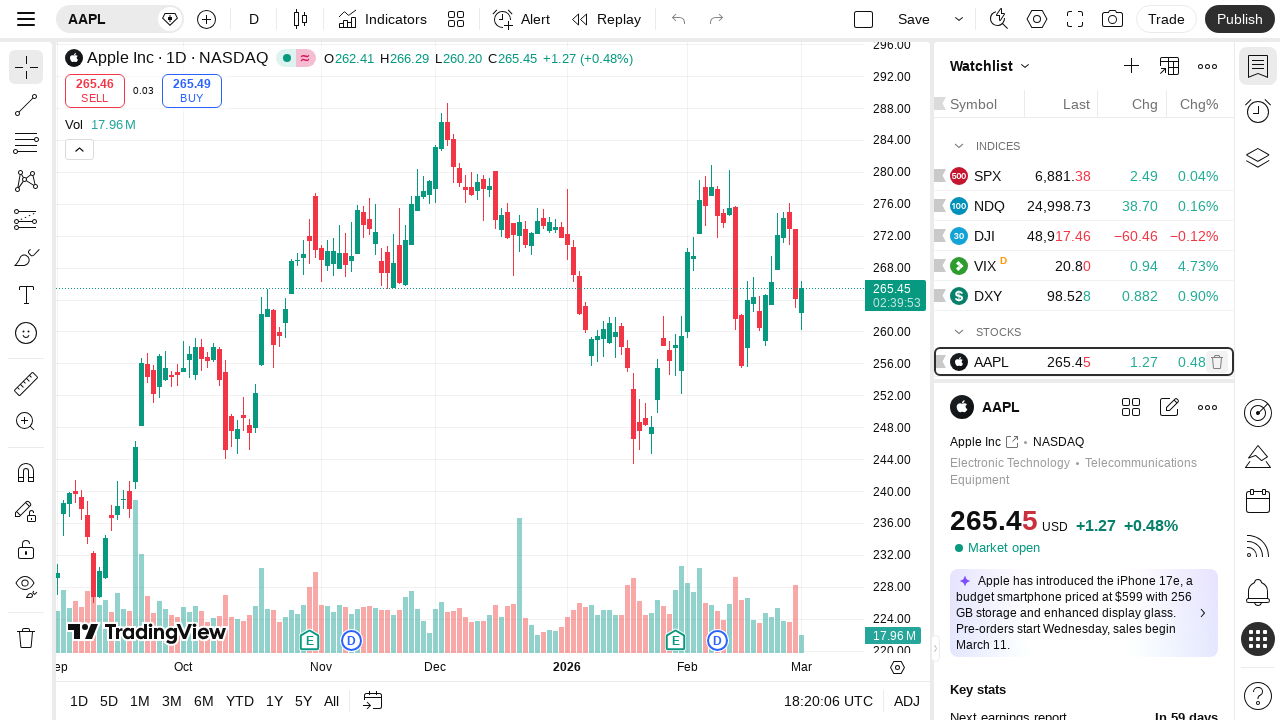